Verifies that the Elemental Selenium link has the correct href attribute

Starting URL: https://the-internet.herokuapp.com/

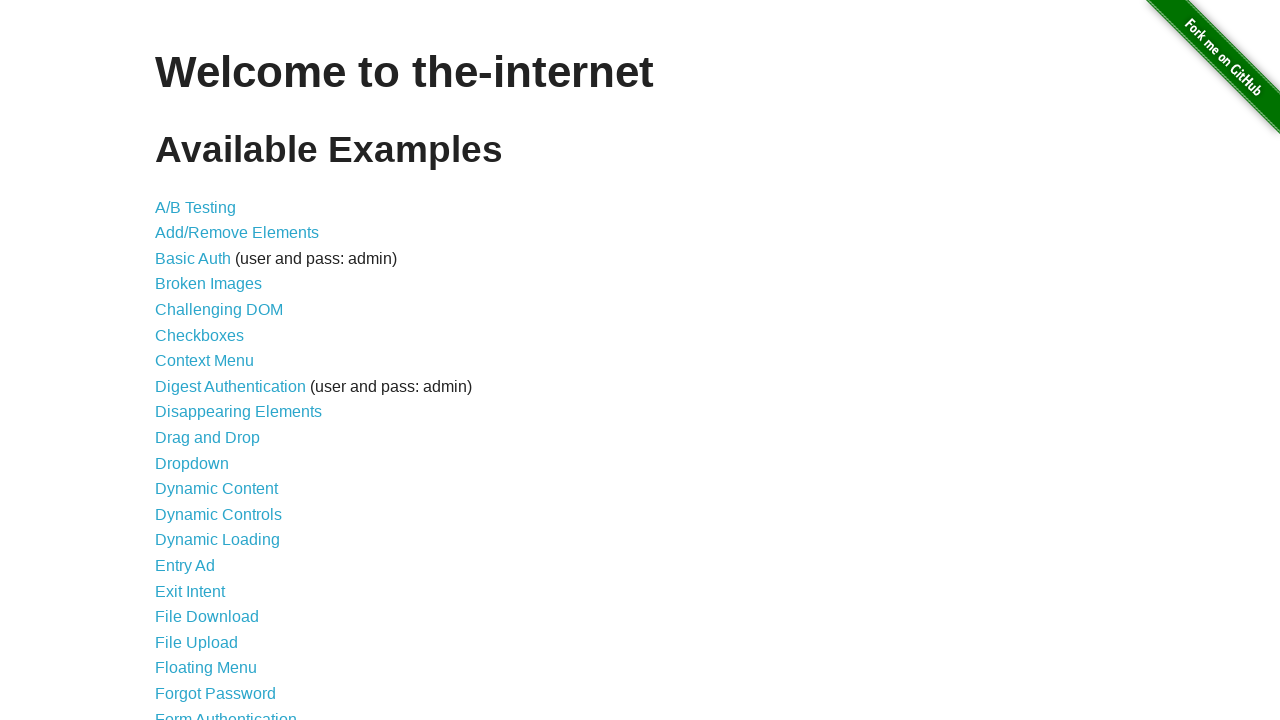

Clicked on Form Authentication link at (226, 712) on text=Form Authentication
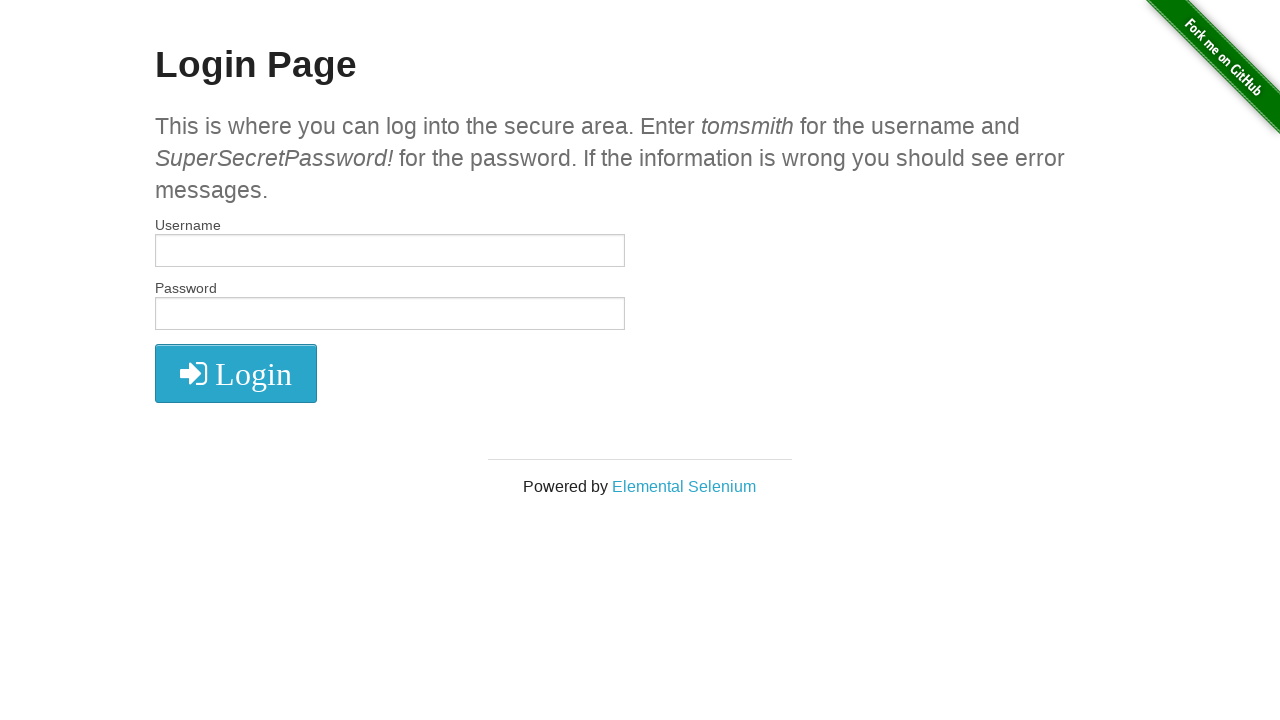

Retrieved href attribute from Elemental Selenium link
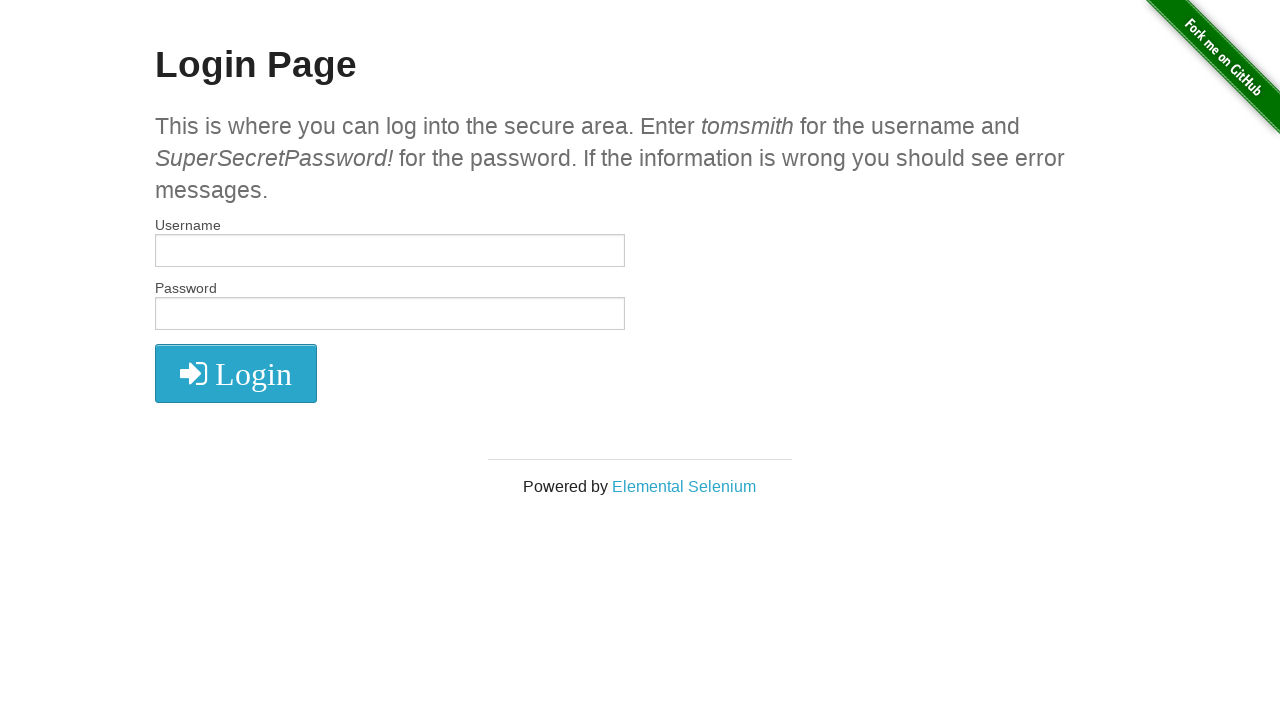

Verified Elemental Selenium link href is correct
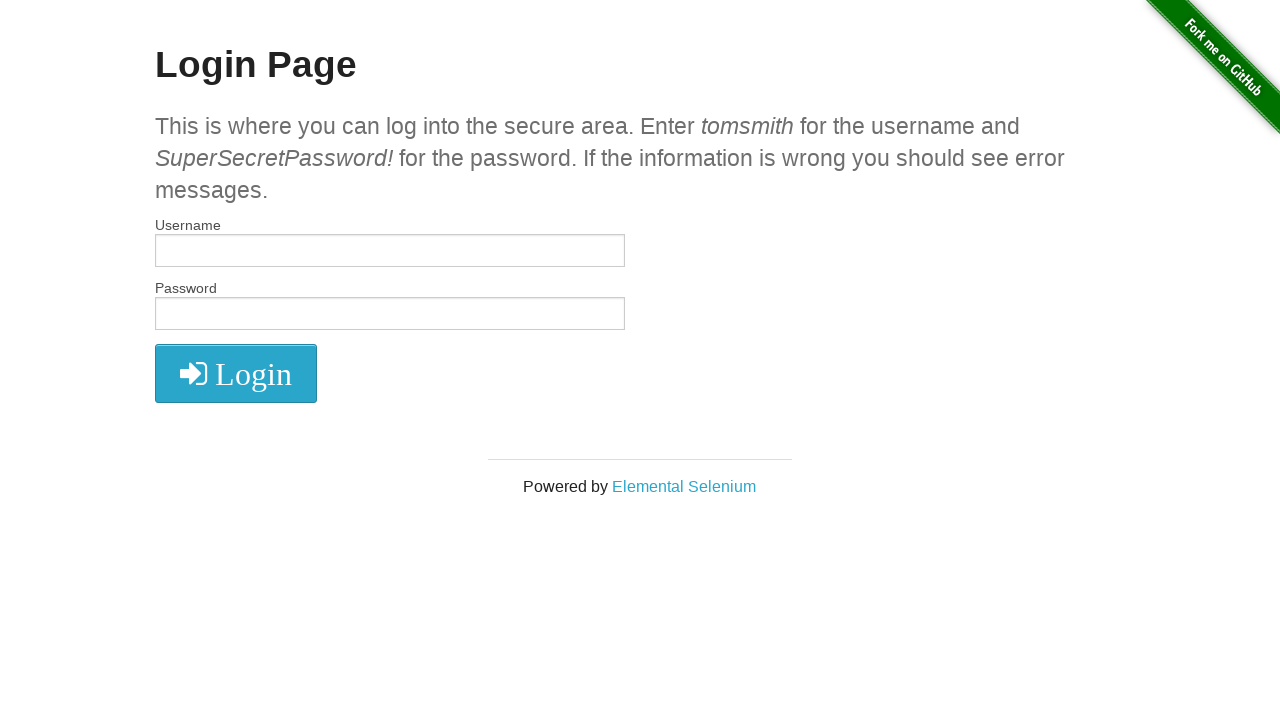

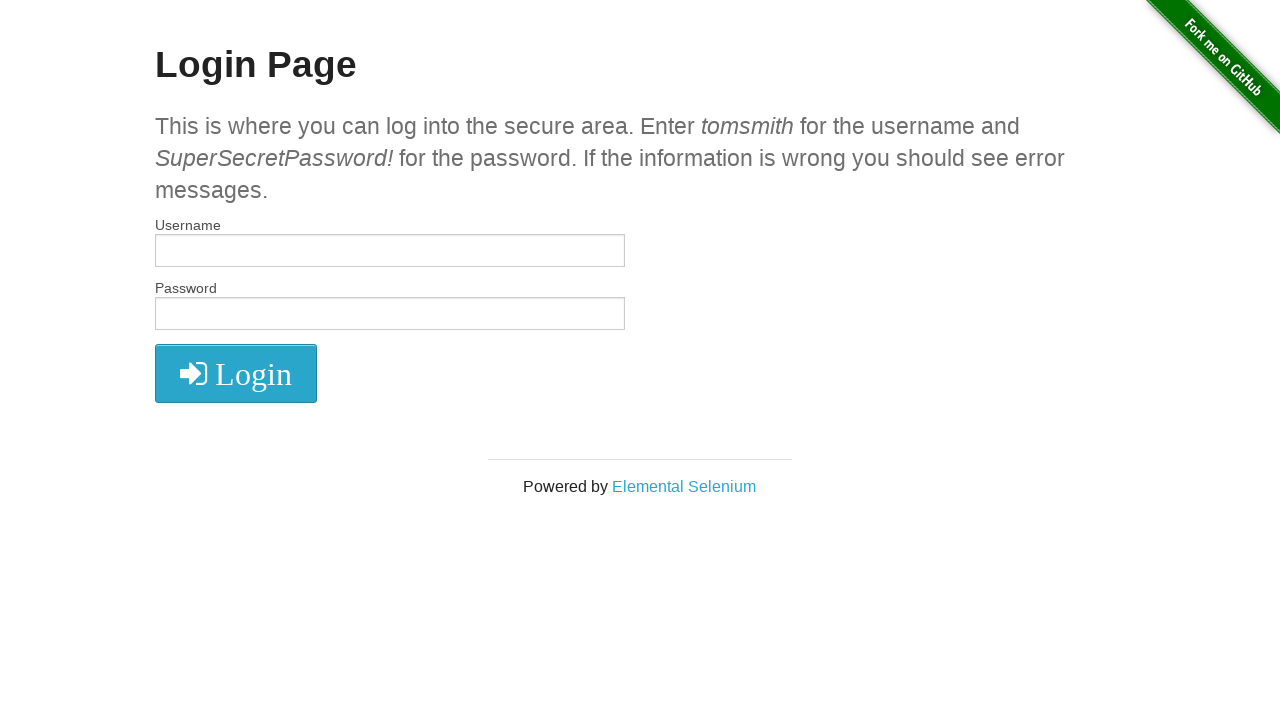